Navigates to an automation practice page and interacts with a web table to verify its structure and content

Starting URL: https://rahulshettyacademy.com/AutomationPractice/

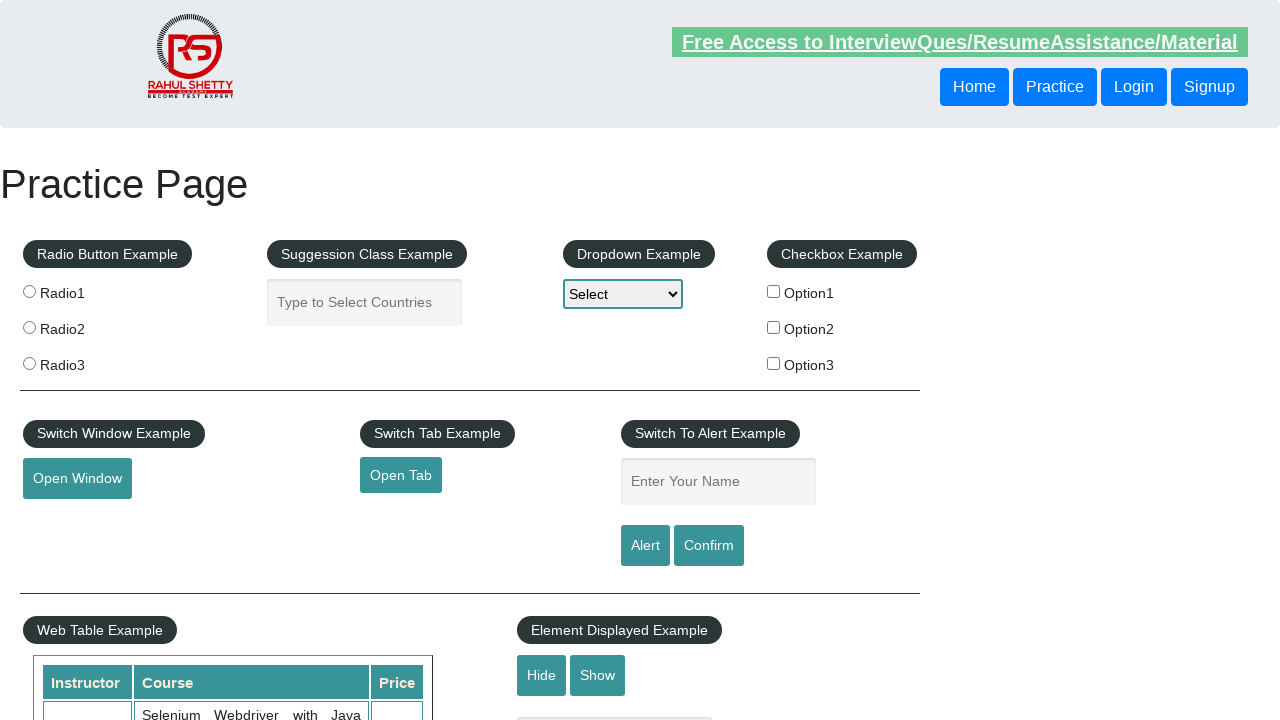

Waited for web table with id 'product' to load
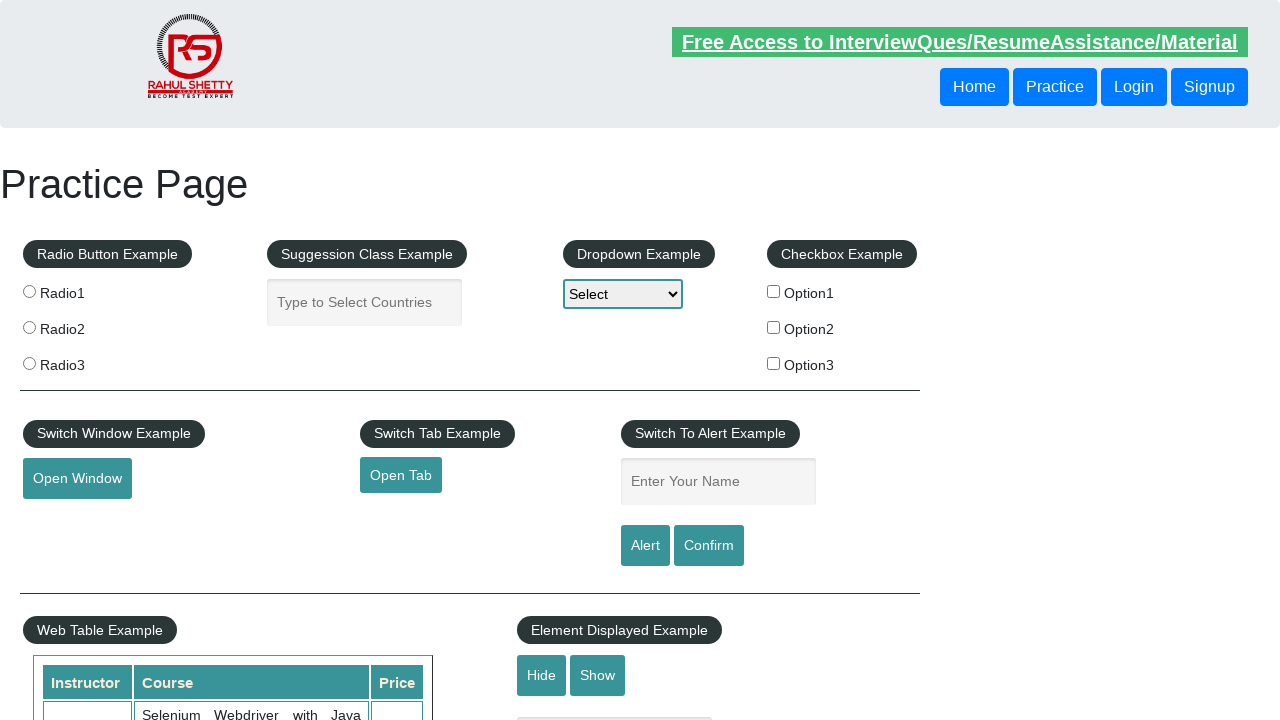

Located the web table element
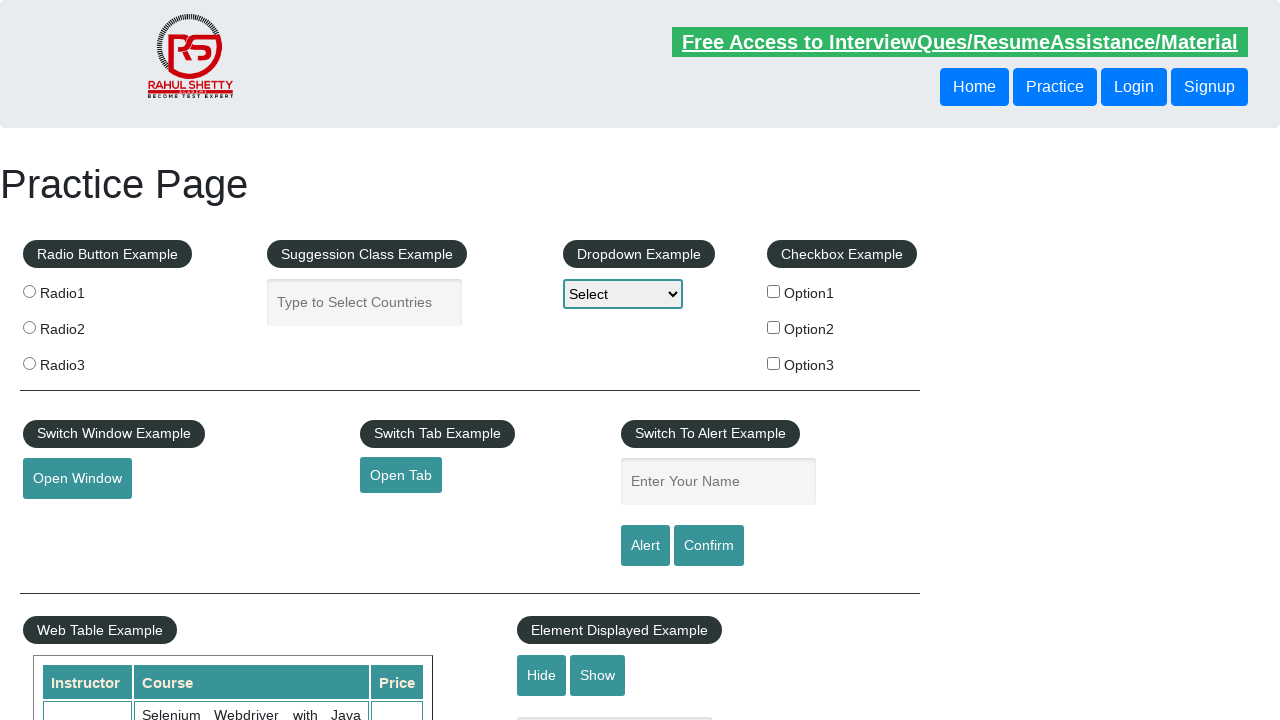

Retrieved all rows from the web table
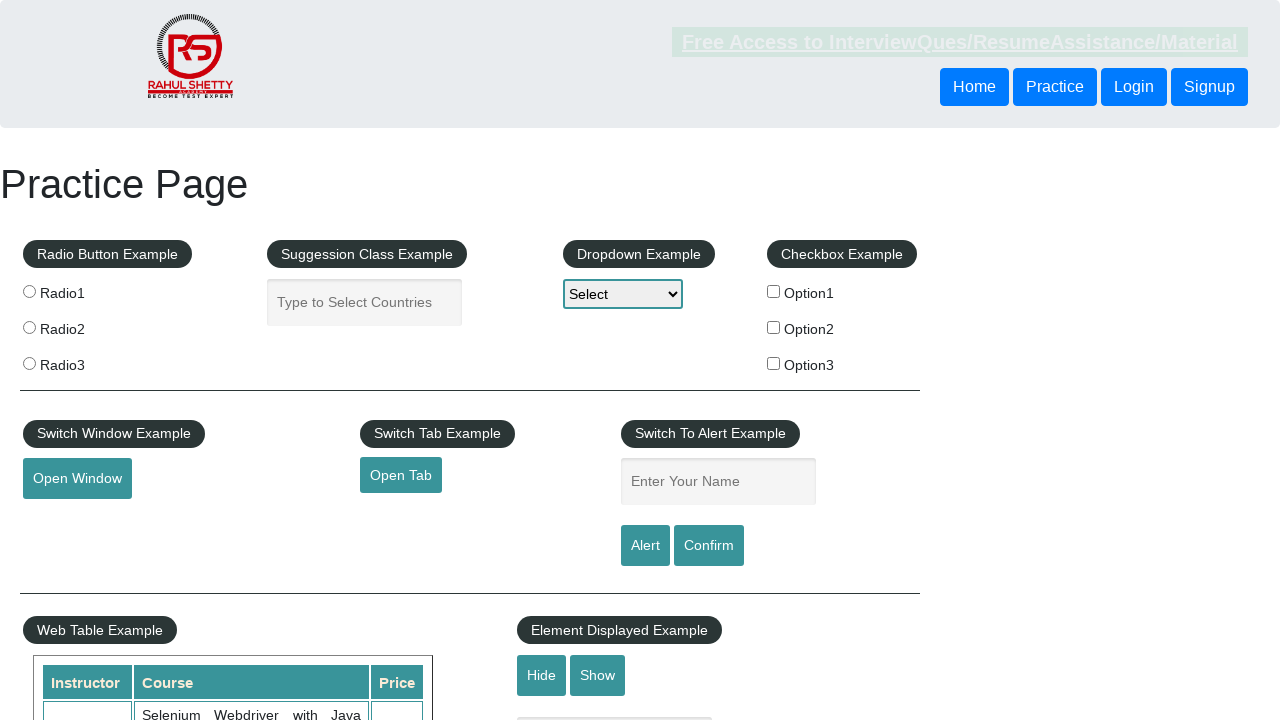

Retrieved all header columns from the first row
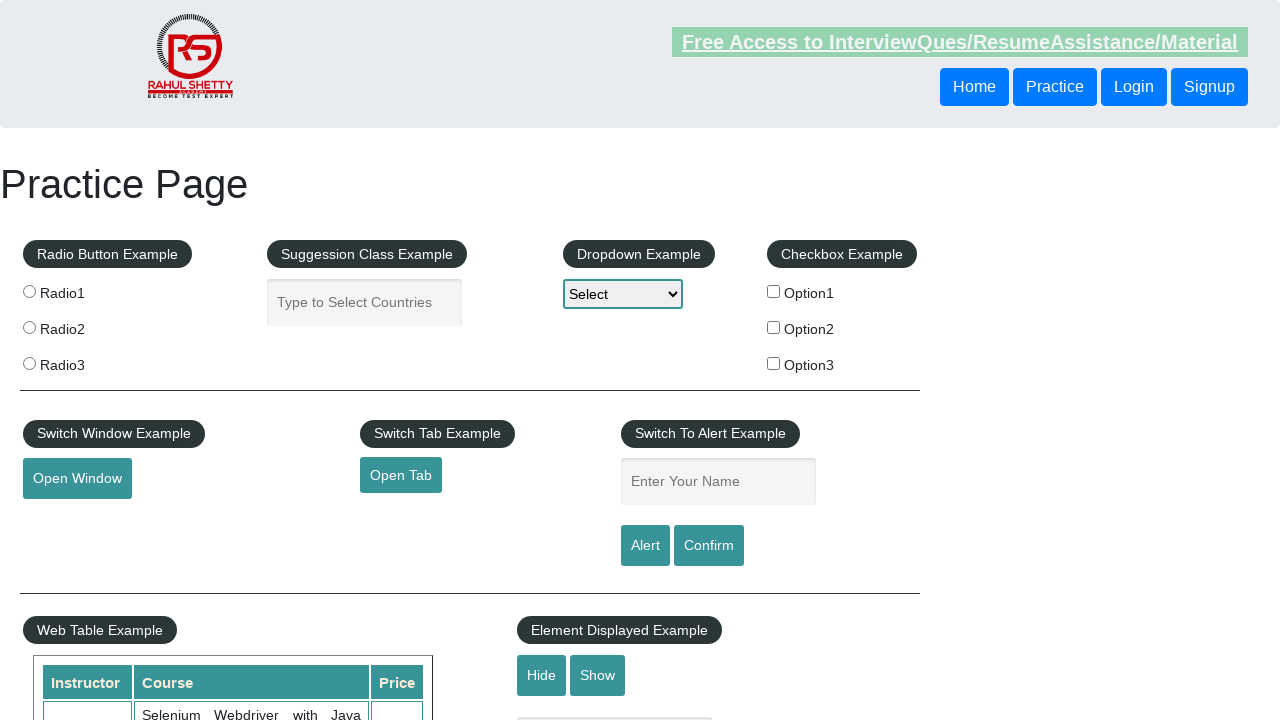

Retrieved all cells from the third row of the table
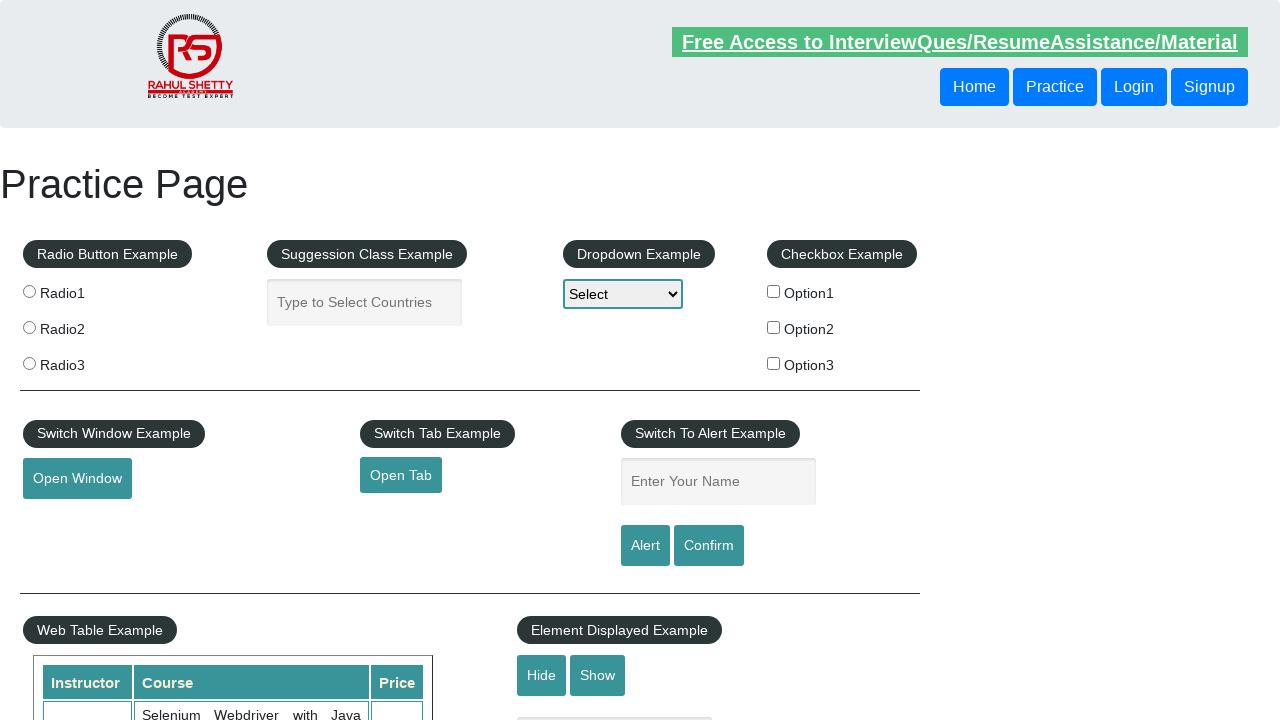

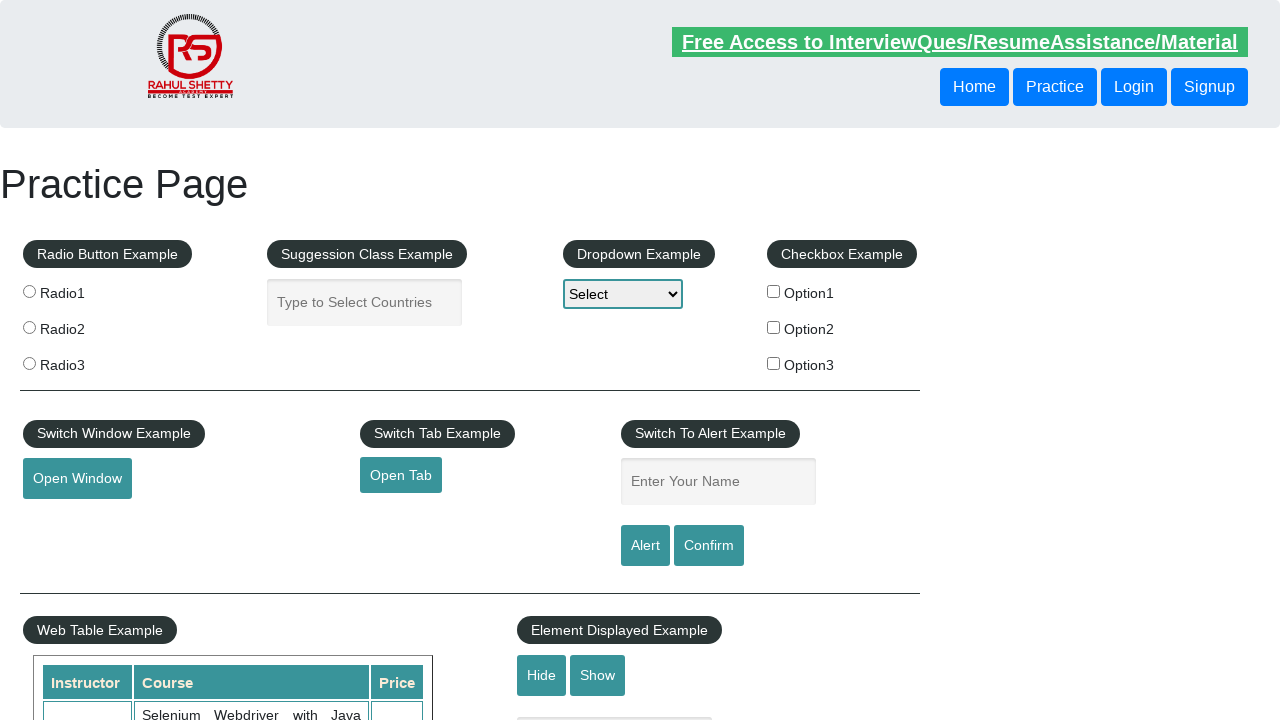